Tests form submission by filling username, password, comments fields, selecting checkboxes, radio buttons, dropdown options, and submitting the form

Starting URL: https://testpages.herokuapp.com/styled/basic-html-form-test.html

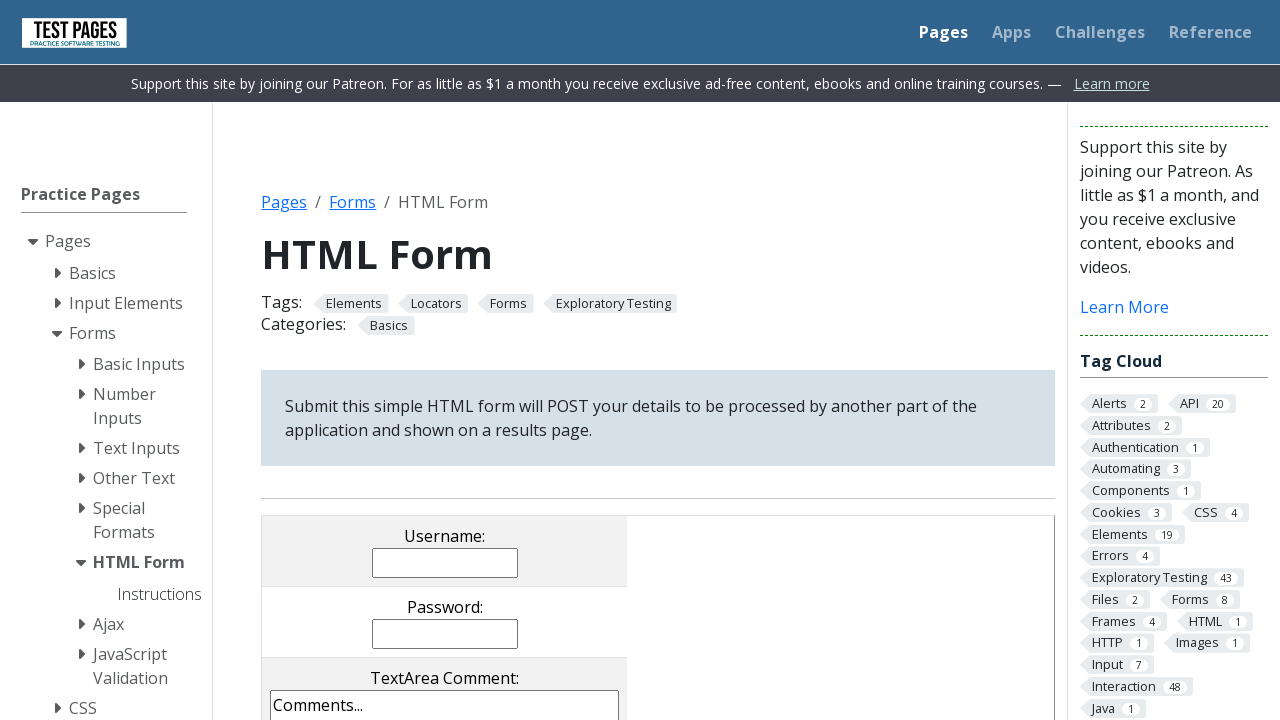

Filled username field with 'Myusername' on [name='username']
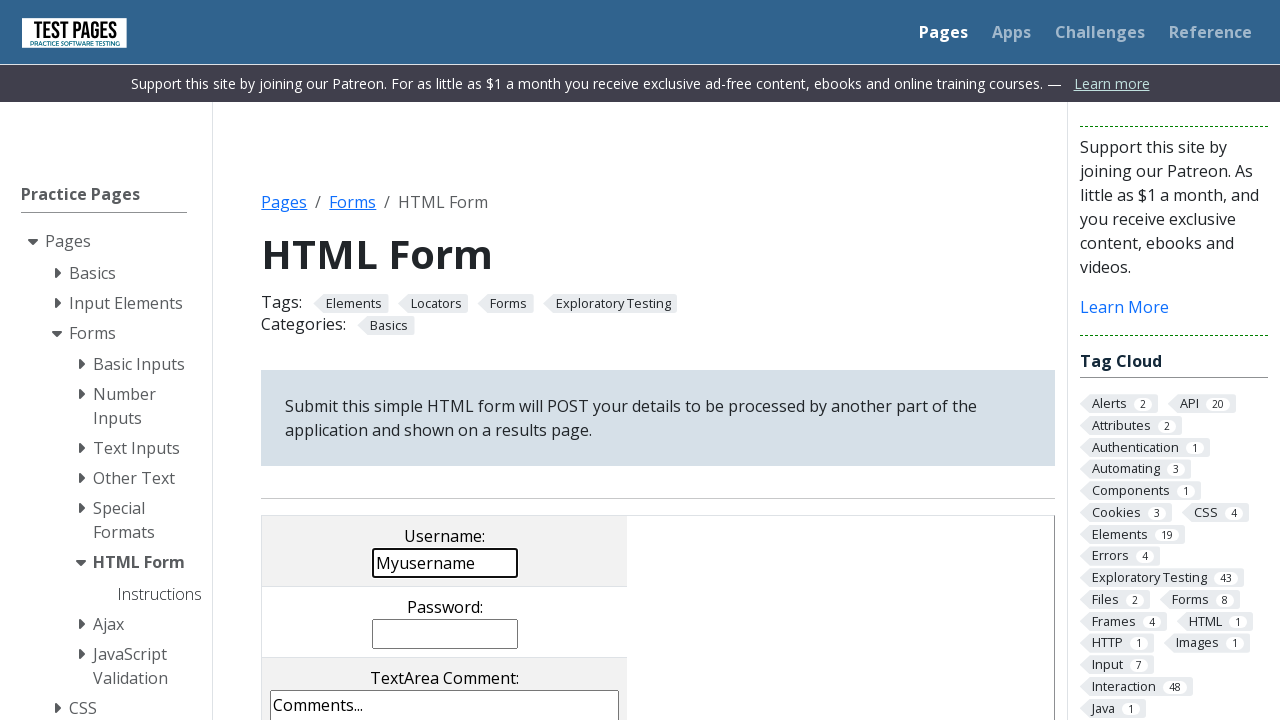

Filled password field with 'Mypassword' on [name='password']
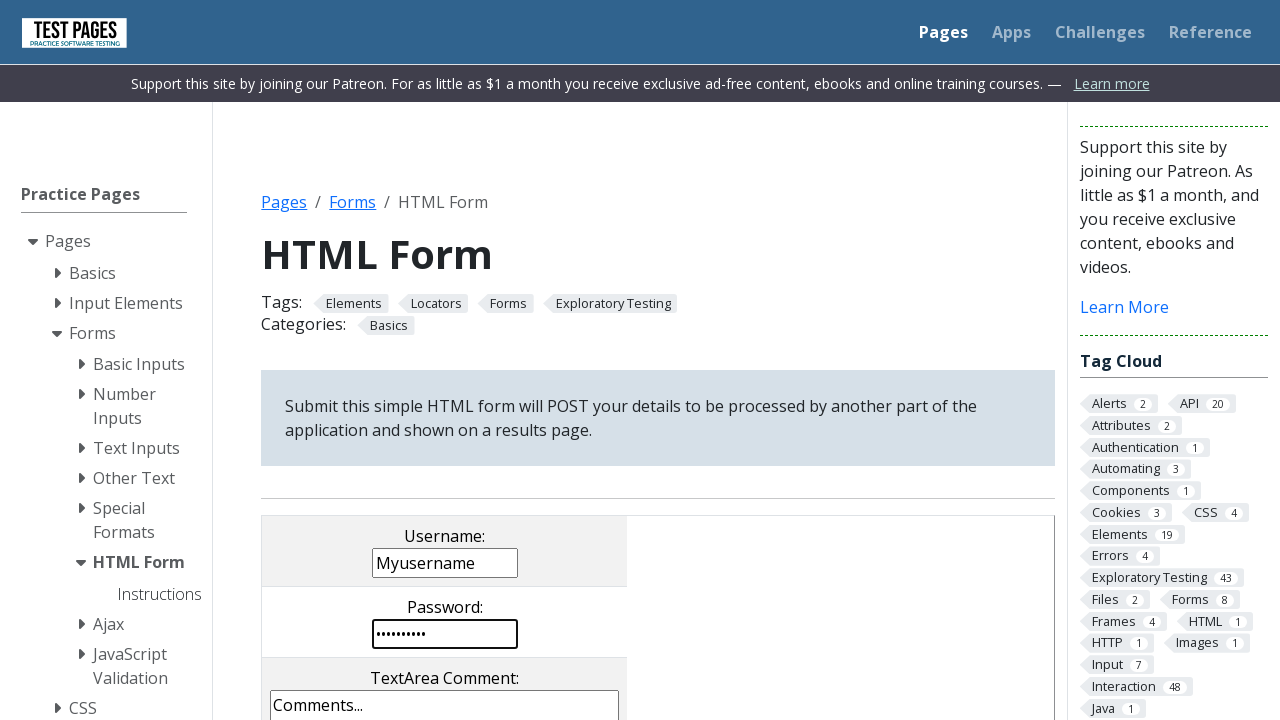

Filled comments field with 'Hello world' on [name='comments']
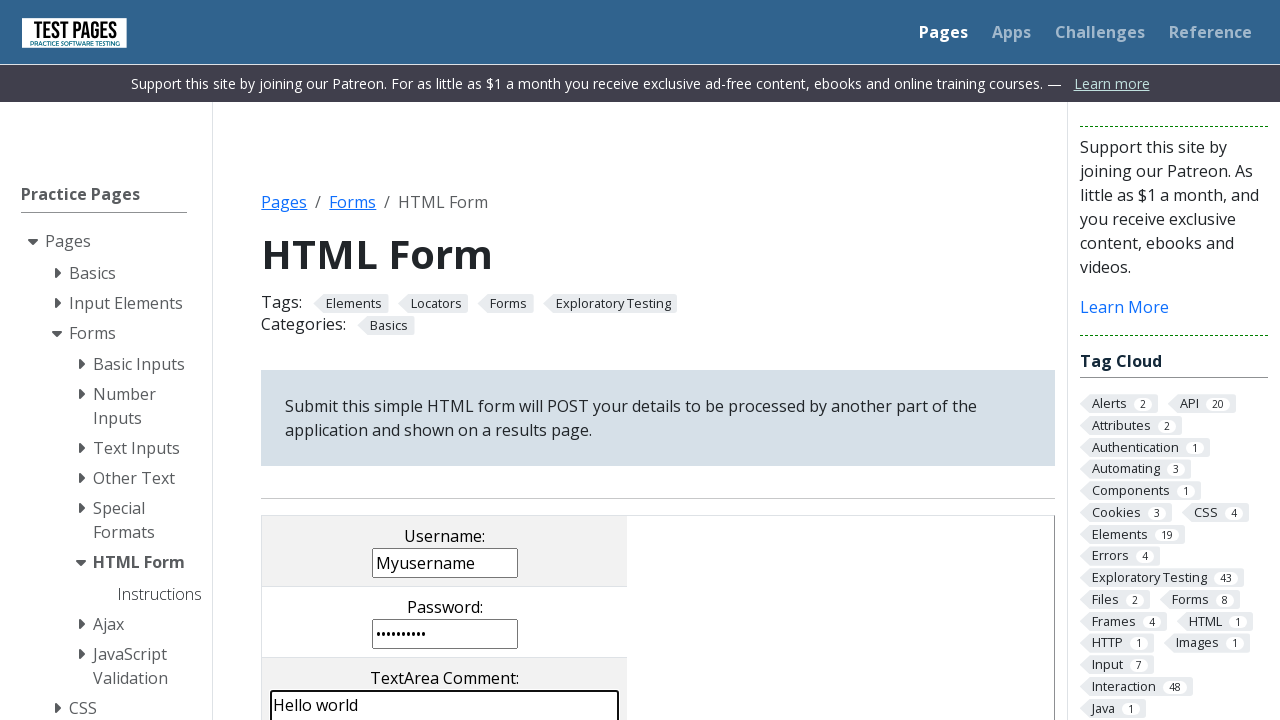

Checked a checkbox
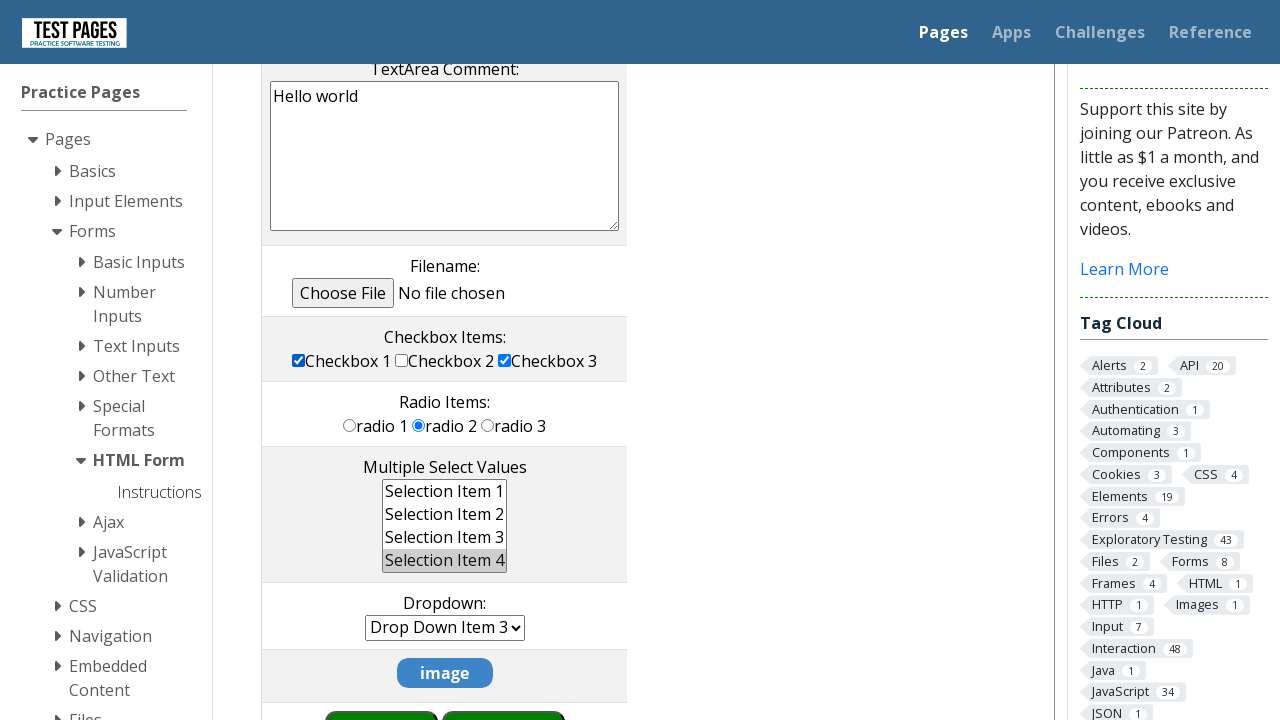

Checked a checkbox
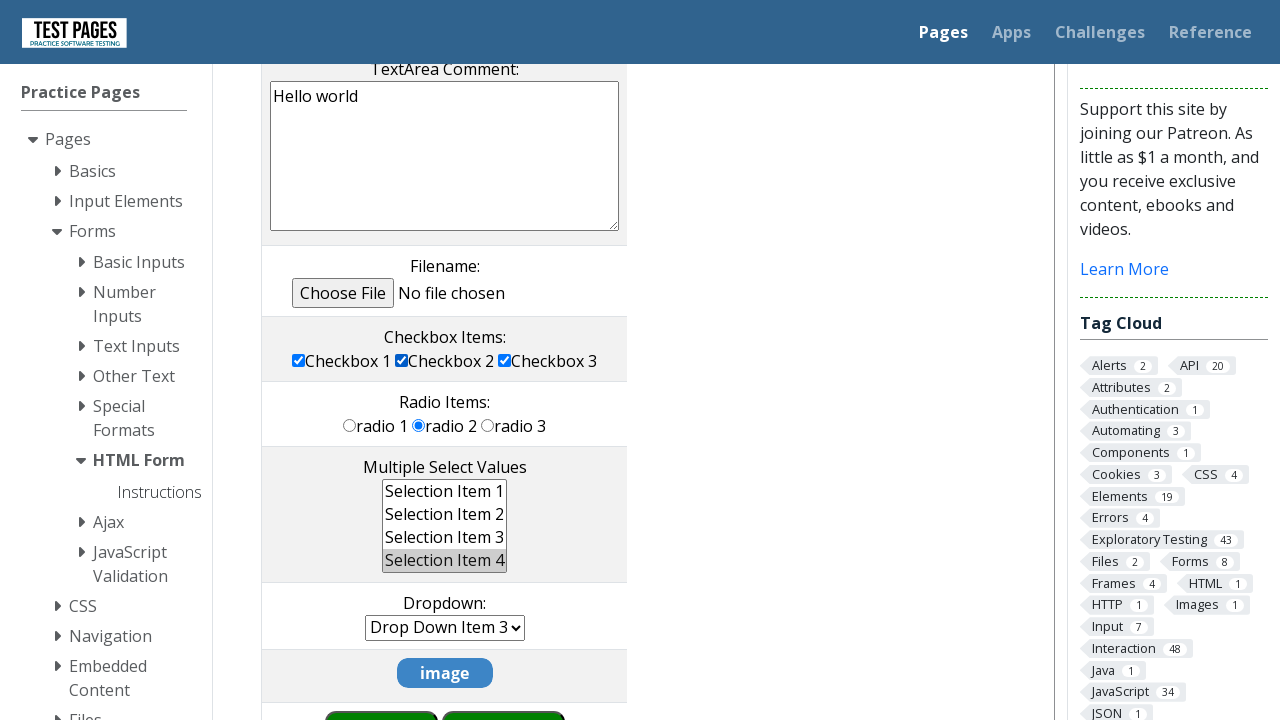

Selected radio button option 'rd3' at (488, 425) on [value='rd3']
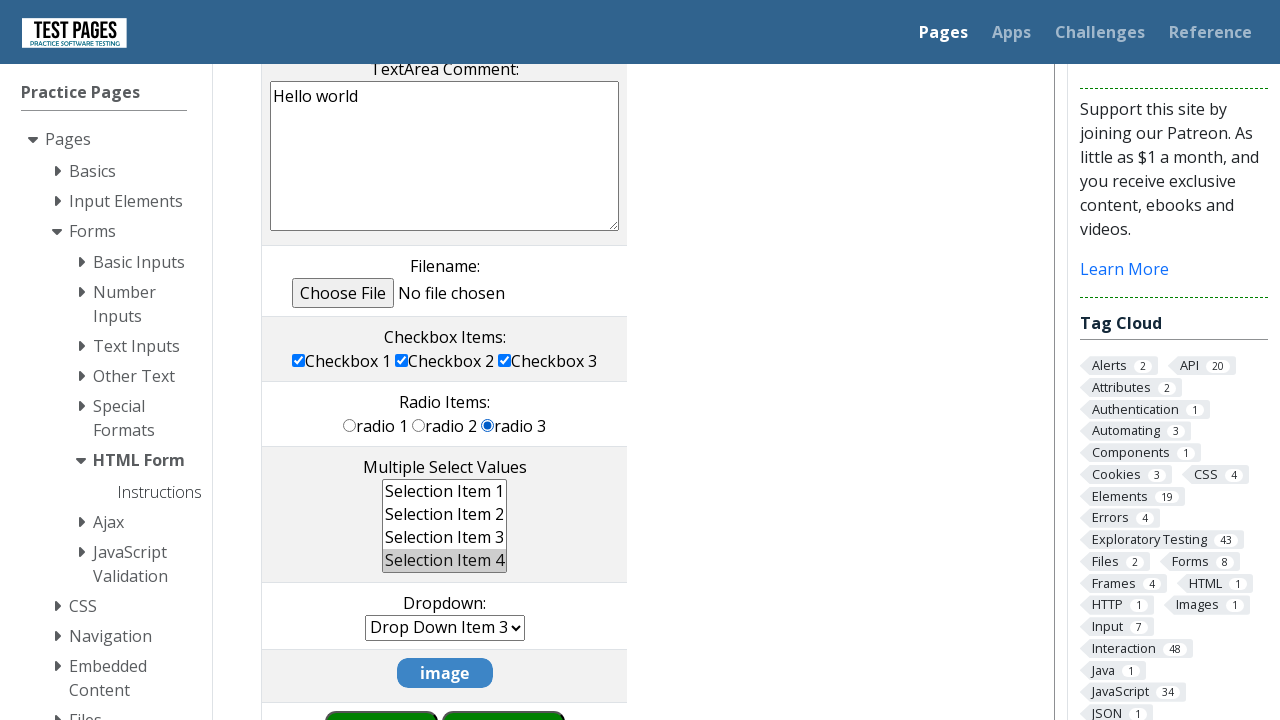

Selected 'Selection Item 4' from multiple select dropdown on [name='multipleselect[]']
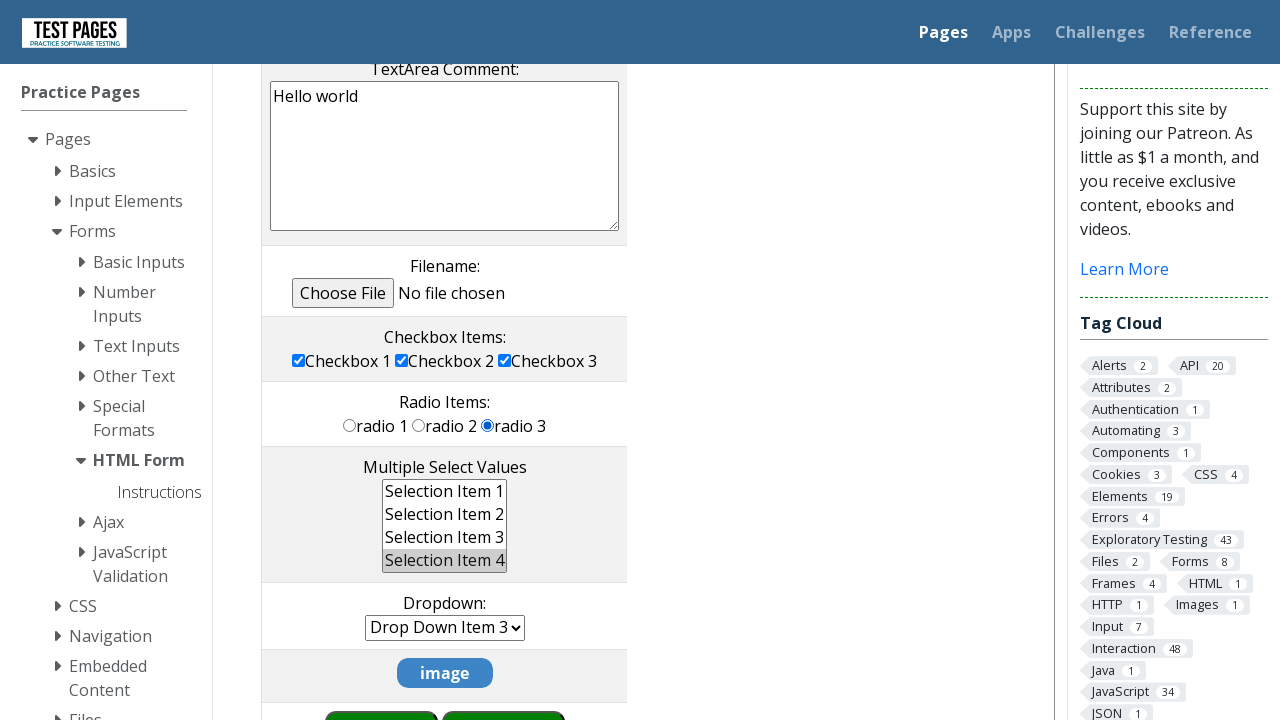

Selected 'Drop Down Item 5' from dropdown menu on [name='dropdown']
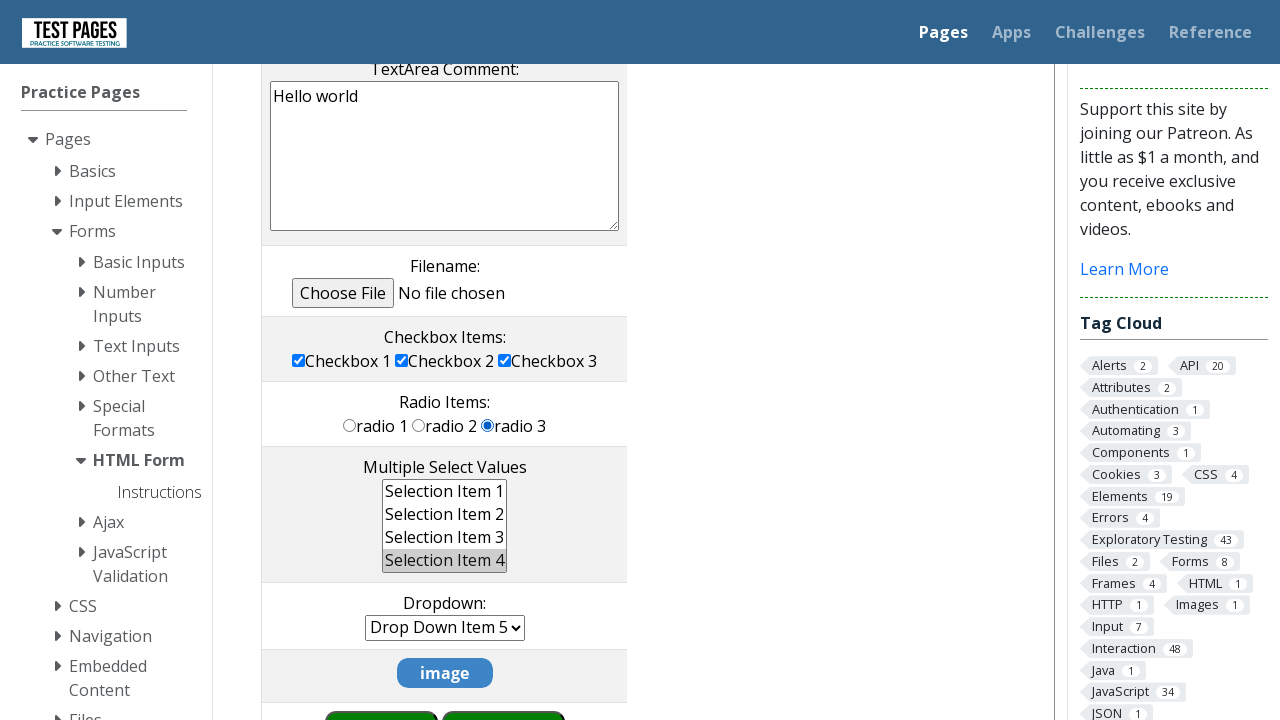

Clicked form submit button at (504, 690) on [value='submit']
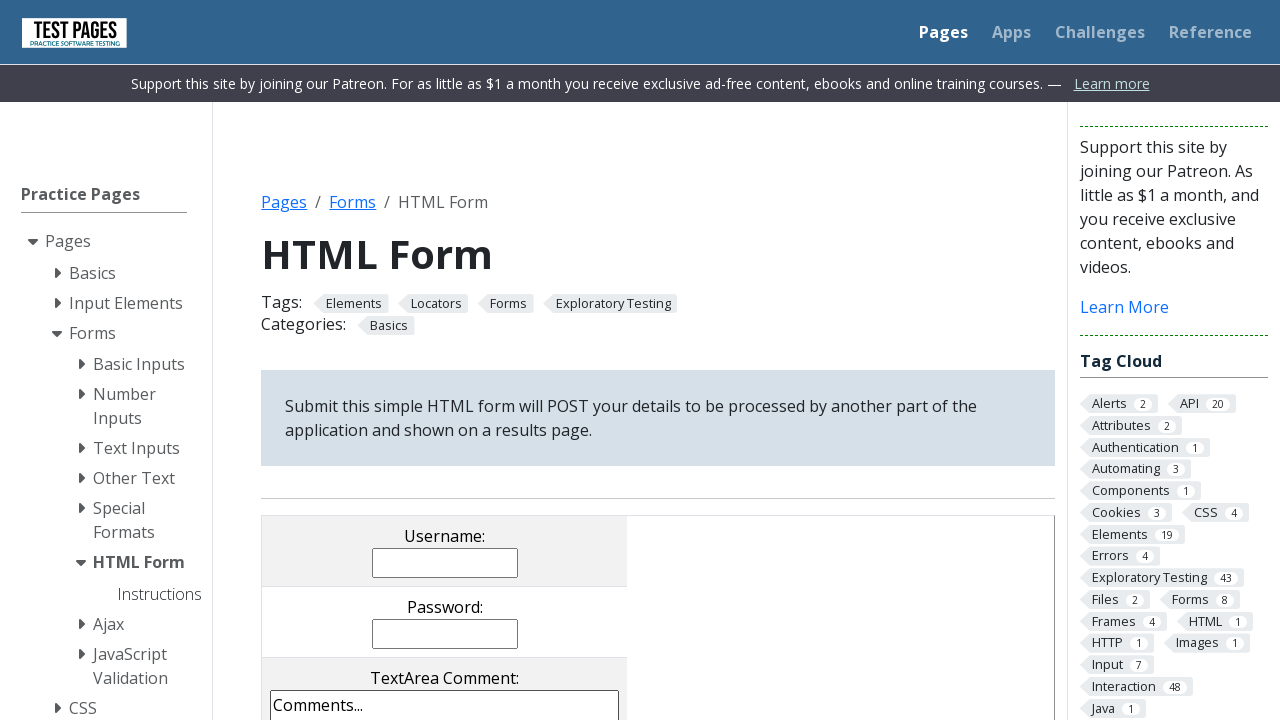

Form submission completed, success element loaded
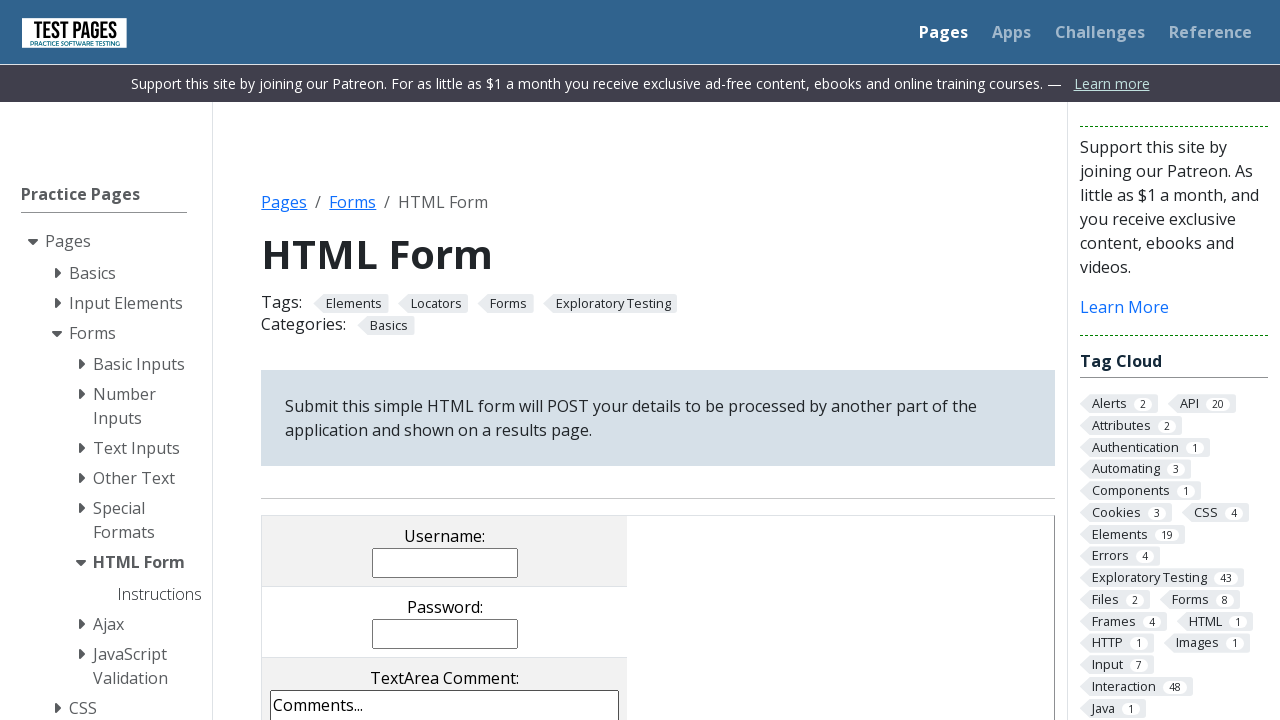

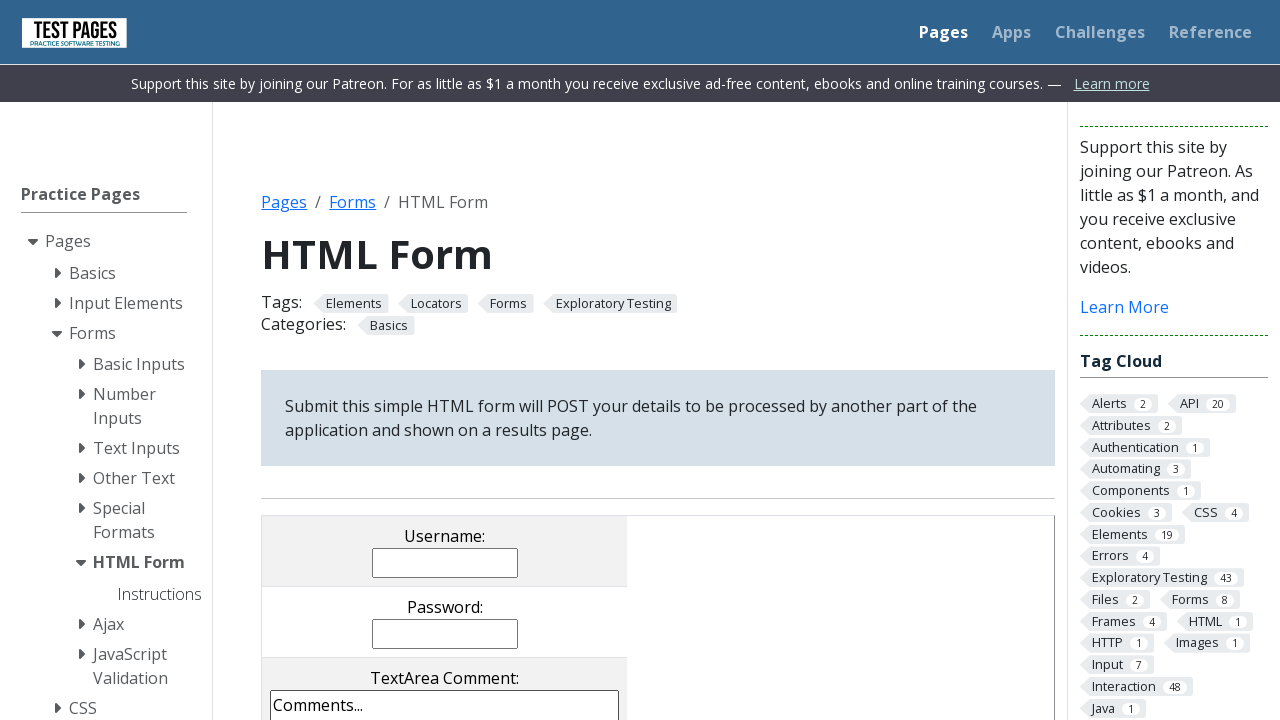